Tests clearing the completed state of all items by checking and unchecking the toggle all checkbox

Starting URL: https://demo.playwright.dev/todomvc

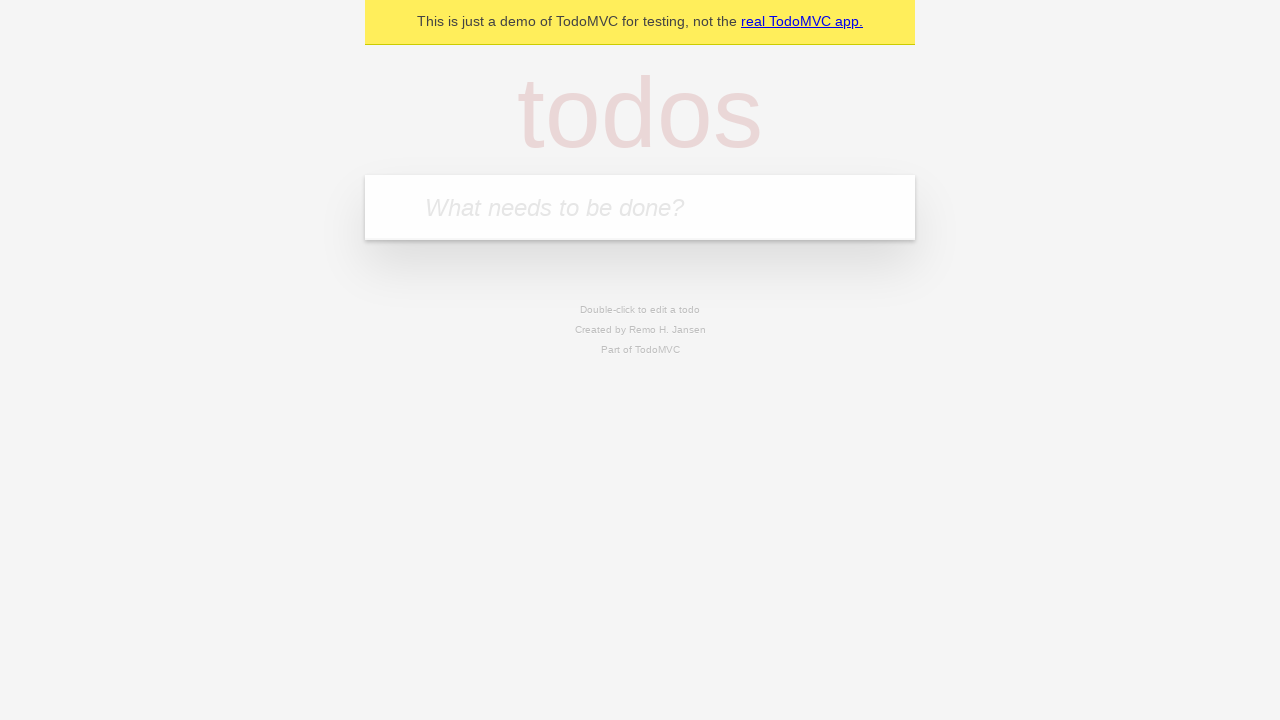

Filled todo input with 'buy some cheese' on internal:attr=[placeholder="What needs to be done?"i]
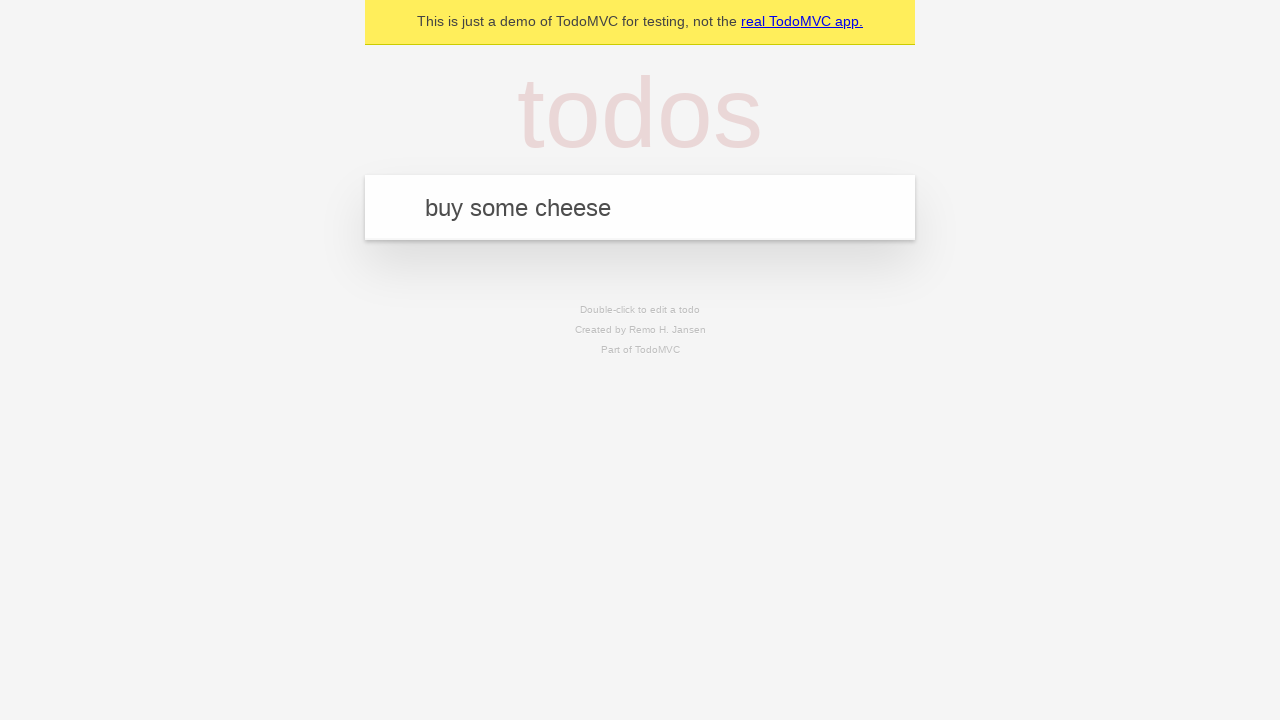

Pressed Enter to add first todo on internal:attr=[placeholder="What needs to be done?"i]
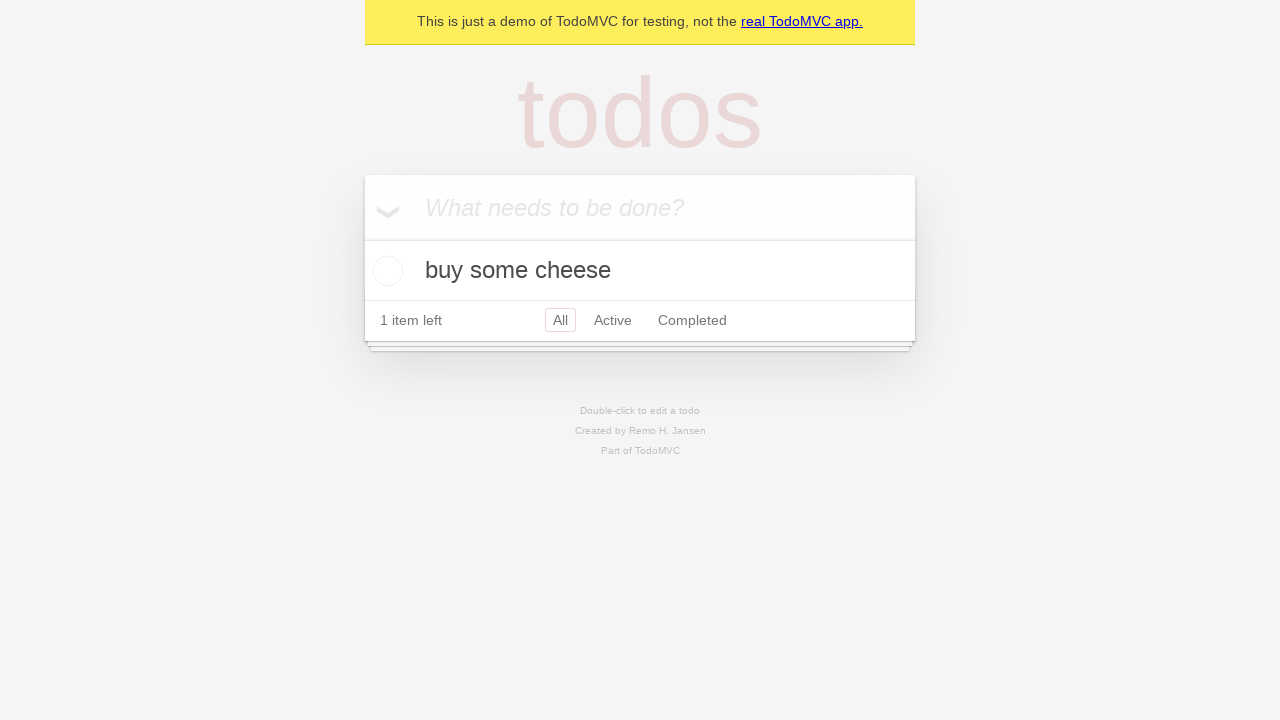

Filled todo input with 'feed the cat' on internal:attr=[placeholder="What needs to be done?"i]
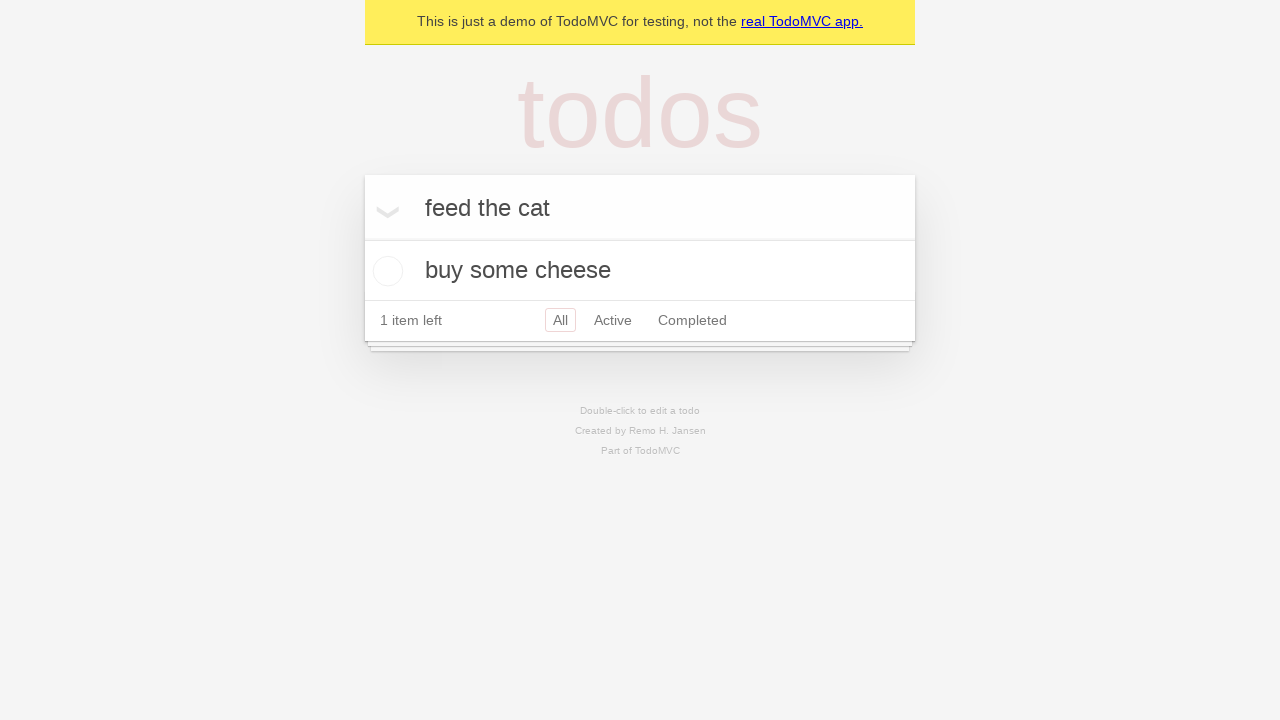

Pressed Enter to add second todo on internal:attr=[placeholder="What needs to be done?"i]
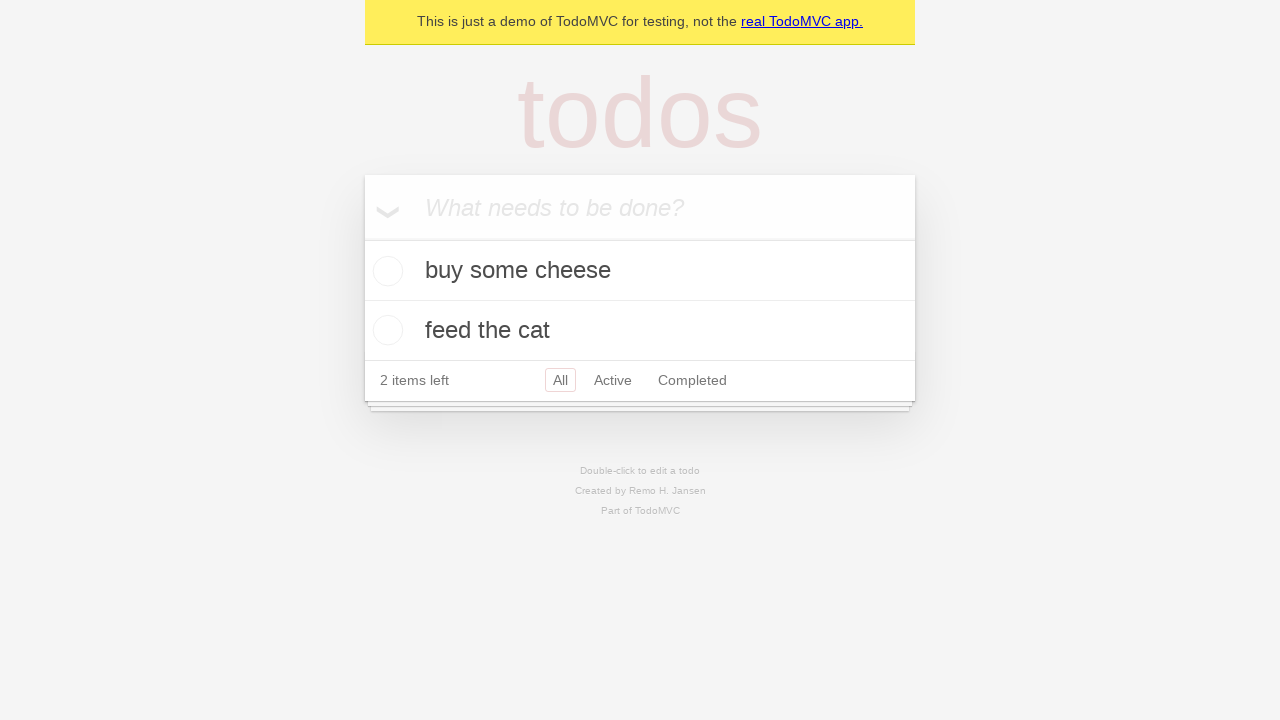

Filled todo input with 'book a doctors appointment' on internal:attr=[placeholder="What needs to be done?"i]
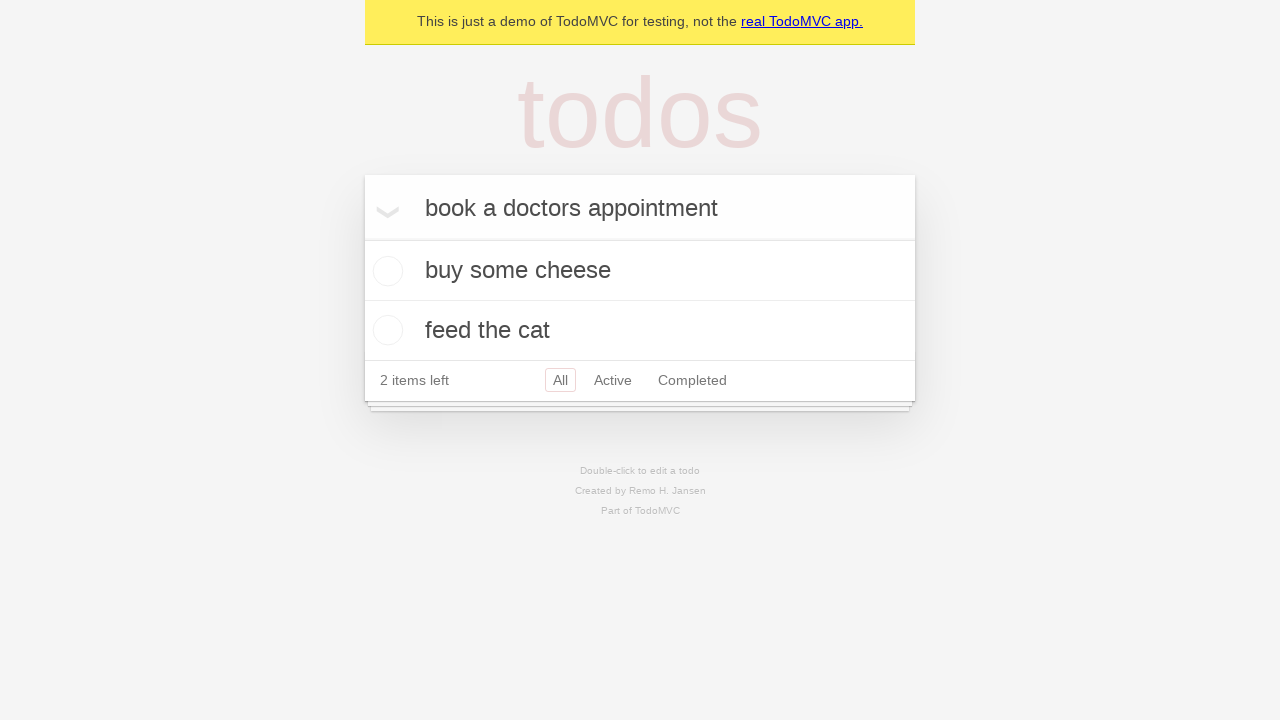

Pressed Enter to add third todo on internal:attr=[placeholder="What needs to be done?"i]
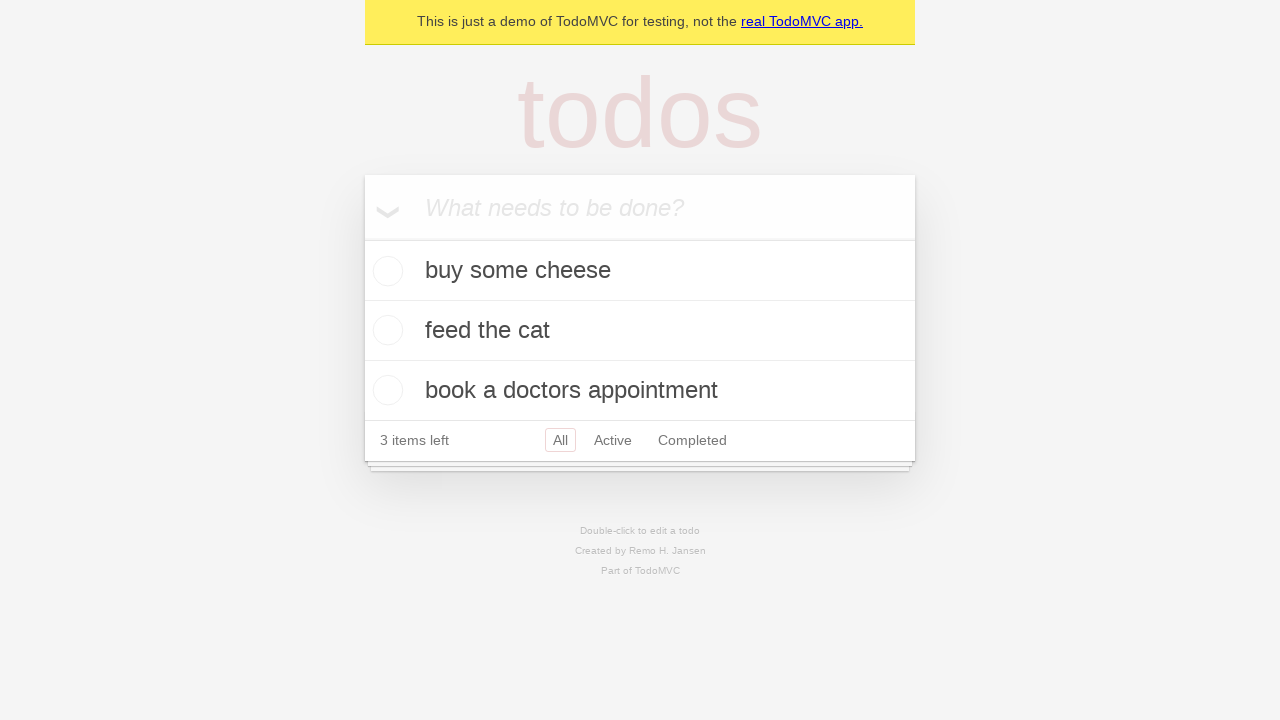

Checked 'Mark all as complete' toggle to mark all todos as completed at (362, 238) on internal:label="Mark all as complete"i
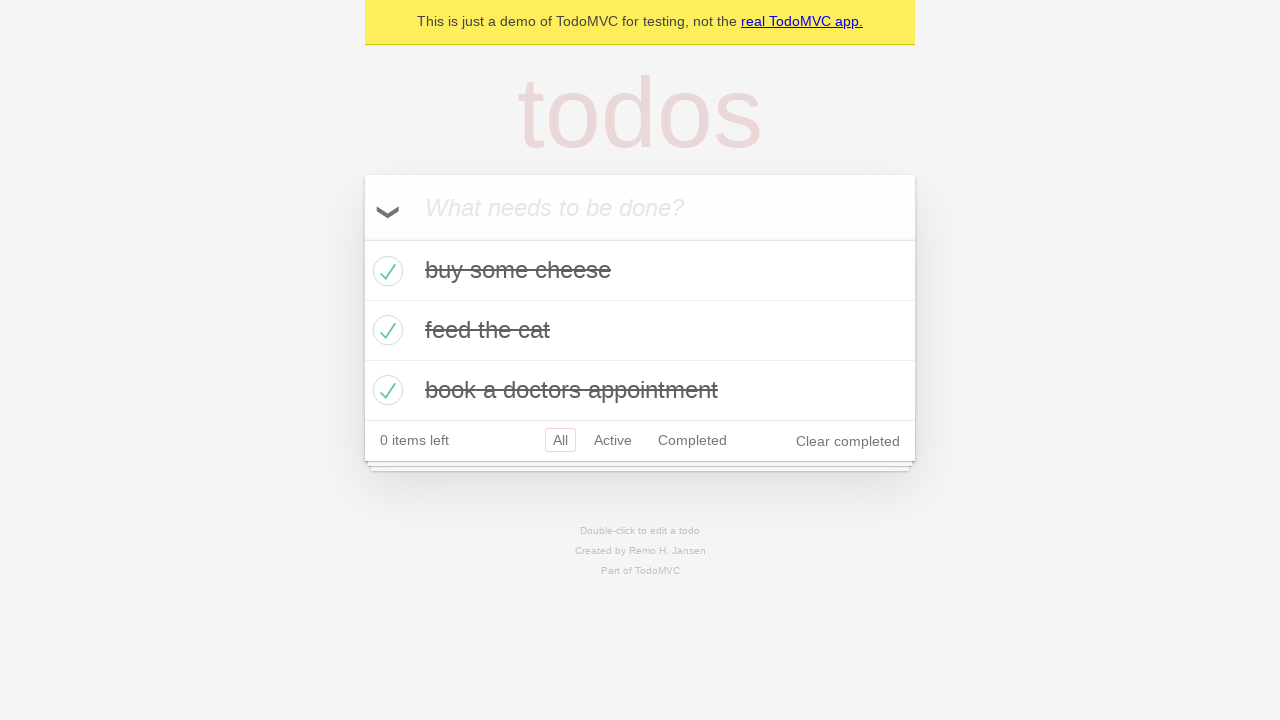

Unchecked 'Mark all as complete' toggle to clear completion state of all todos at (362, 238) on internal:label="Mark all as complete"i
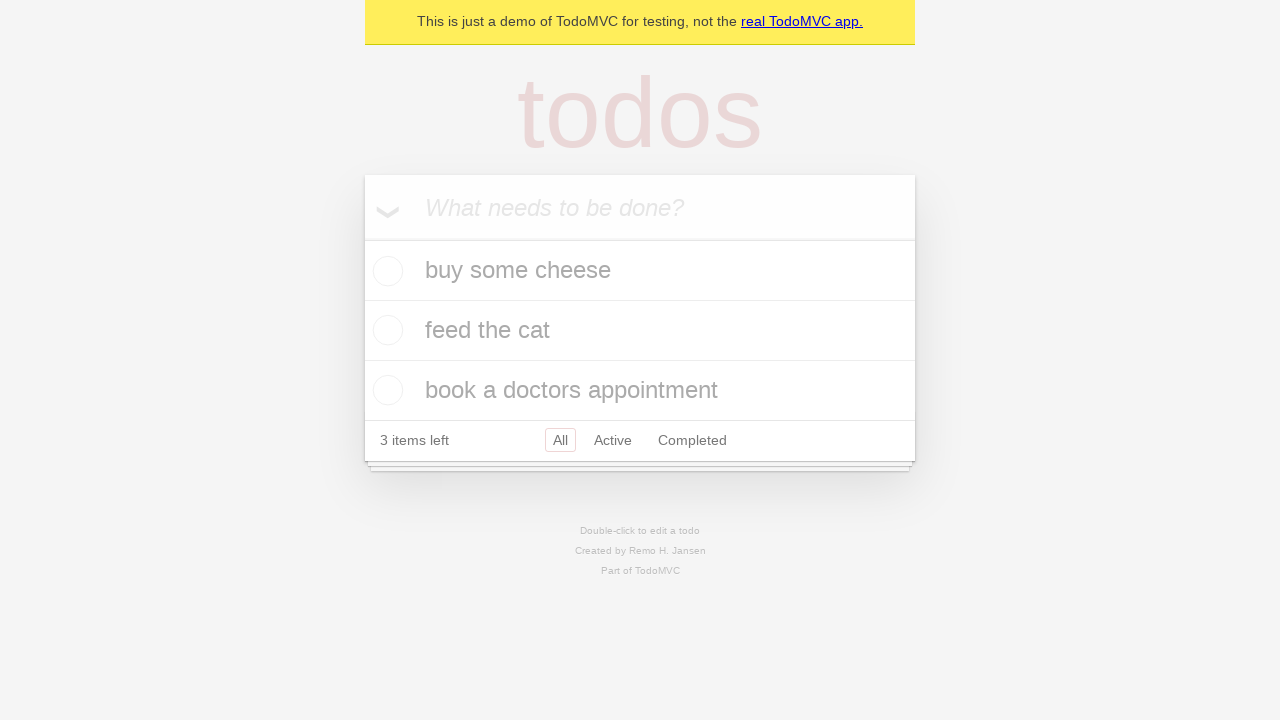

Waited for todo items to be visible in uncompleted state
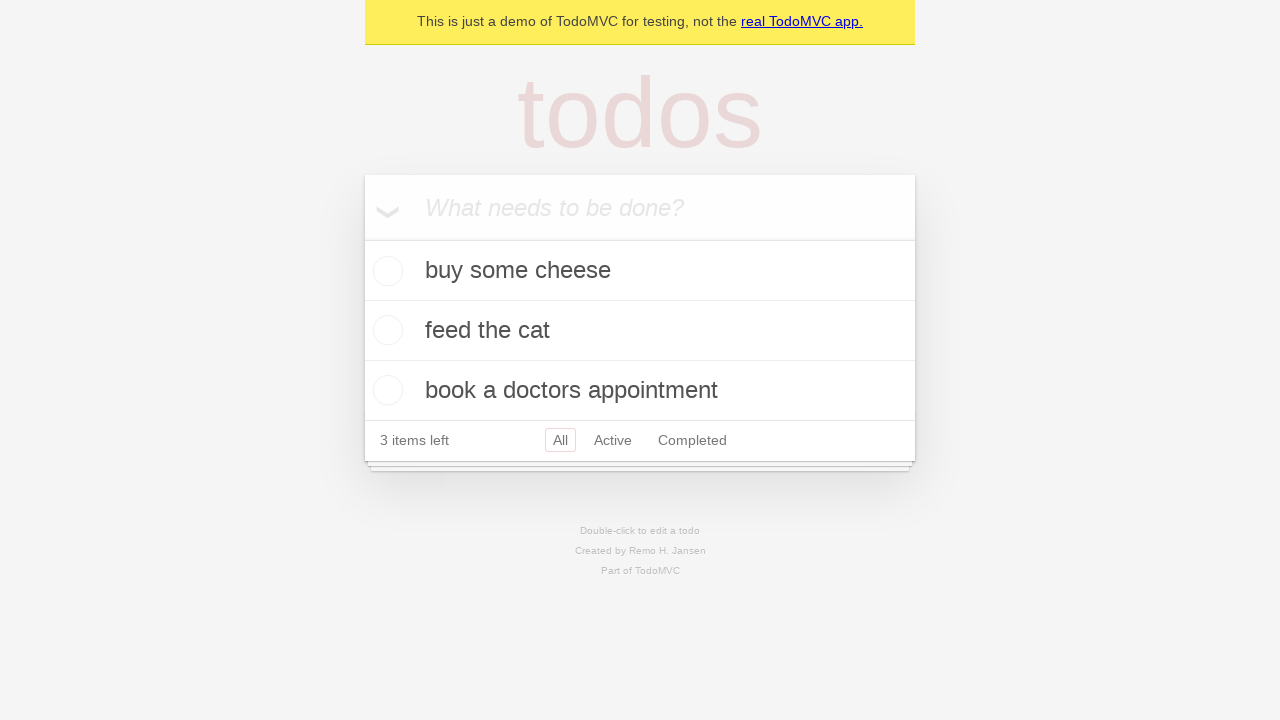

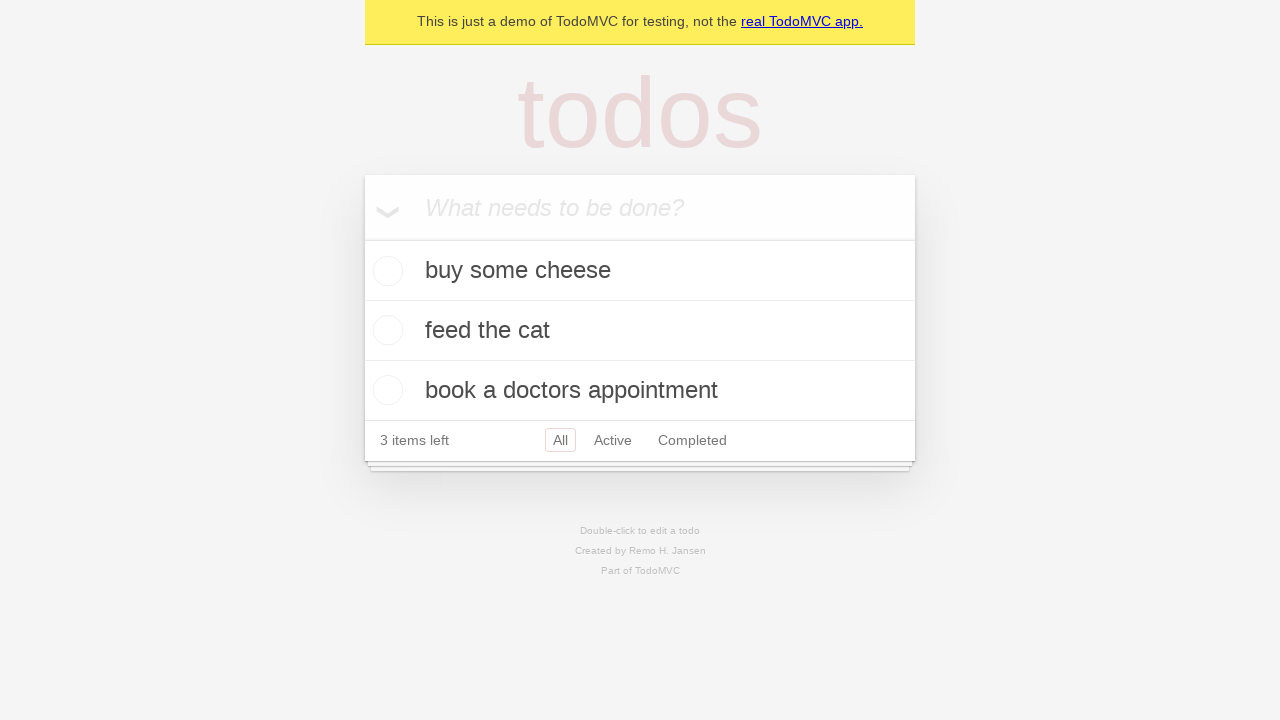